Tests a multi-step form by clicking a dynamically calculated link text, then filling out a form with first name, last name, city, and country fields before submitting

Starting URL: http://suninjuly.github.io/find_link_text

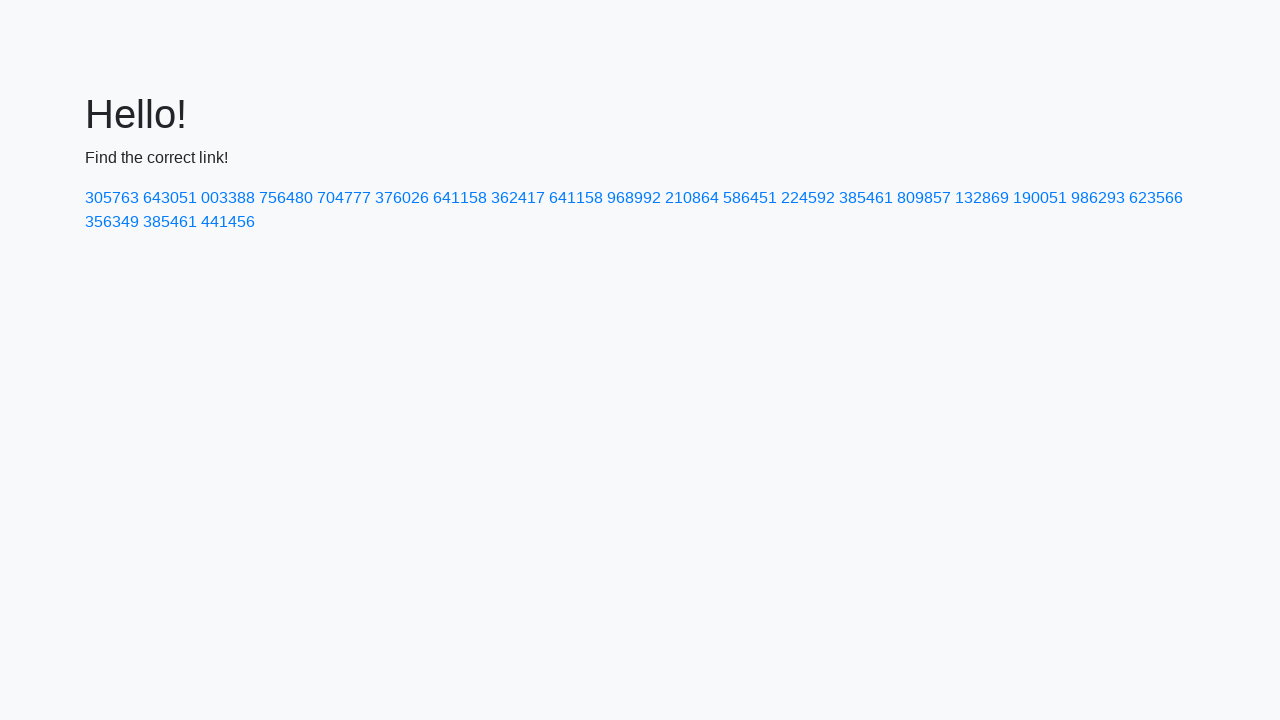

Clicked dynamically calculated link with text '224592' at (808, 198) on a:text-is('224592')
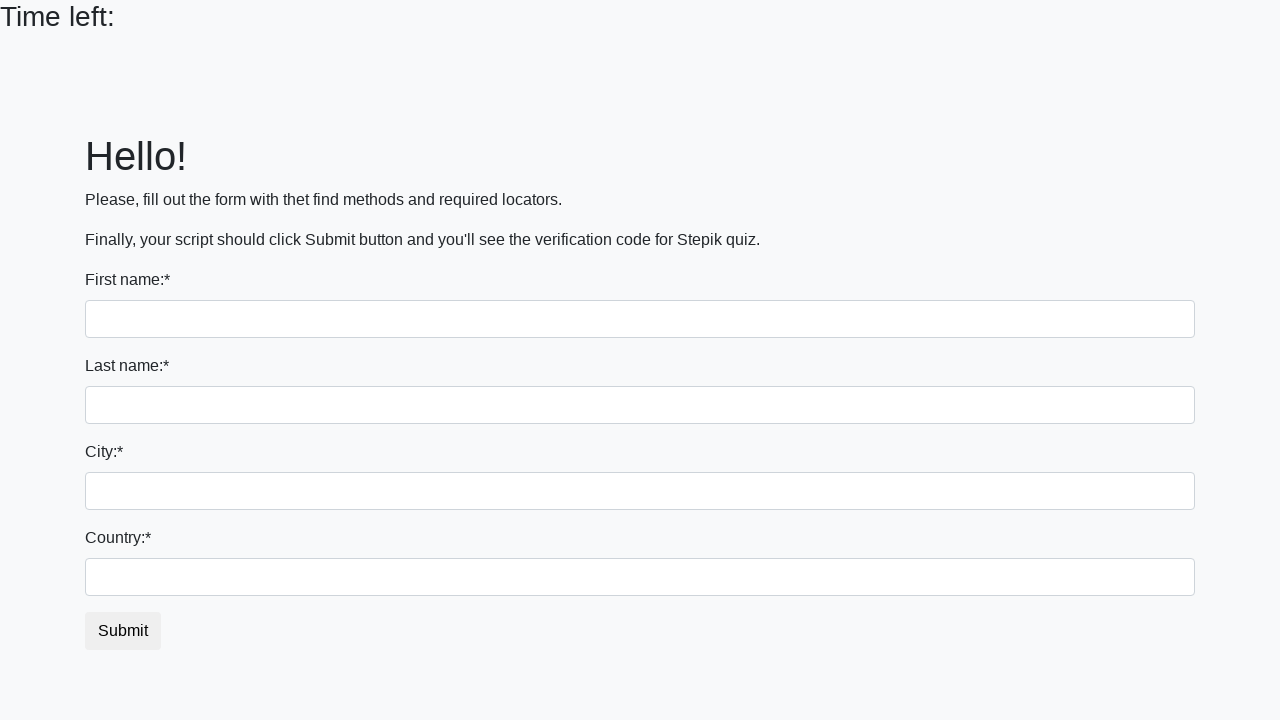

Filled first name field with 'Ivan' on input[name='first_name']
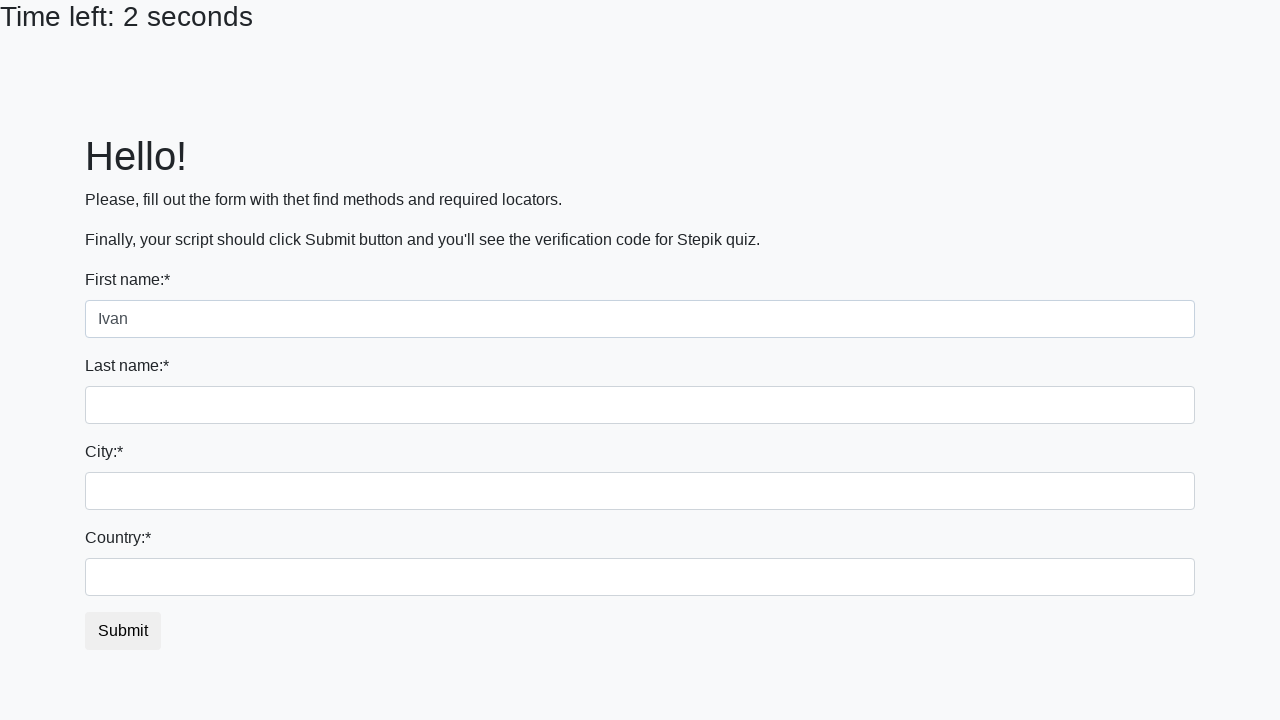

Filled last name field with 'Petrov' on input[name='last_name']
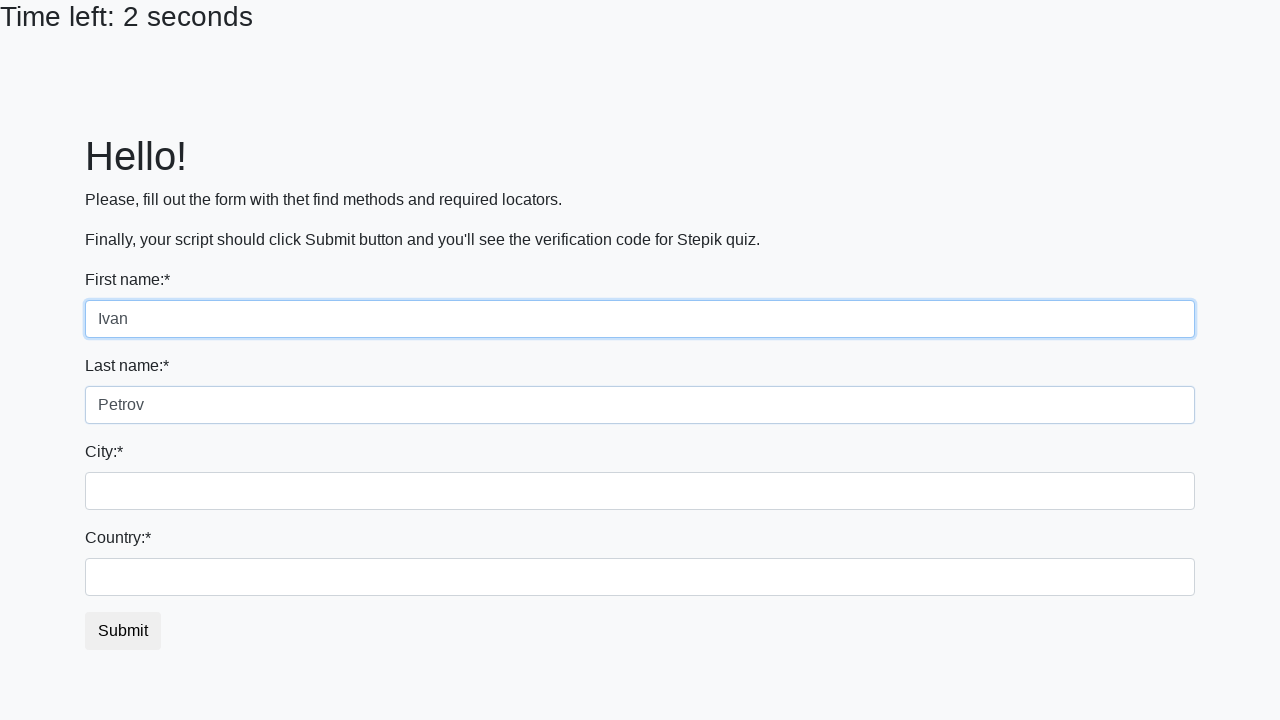

Filled city field with 'Smolensk' on .form-control.city
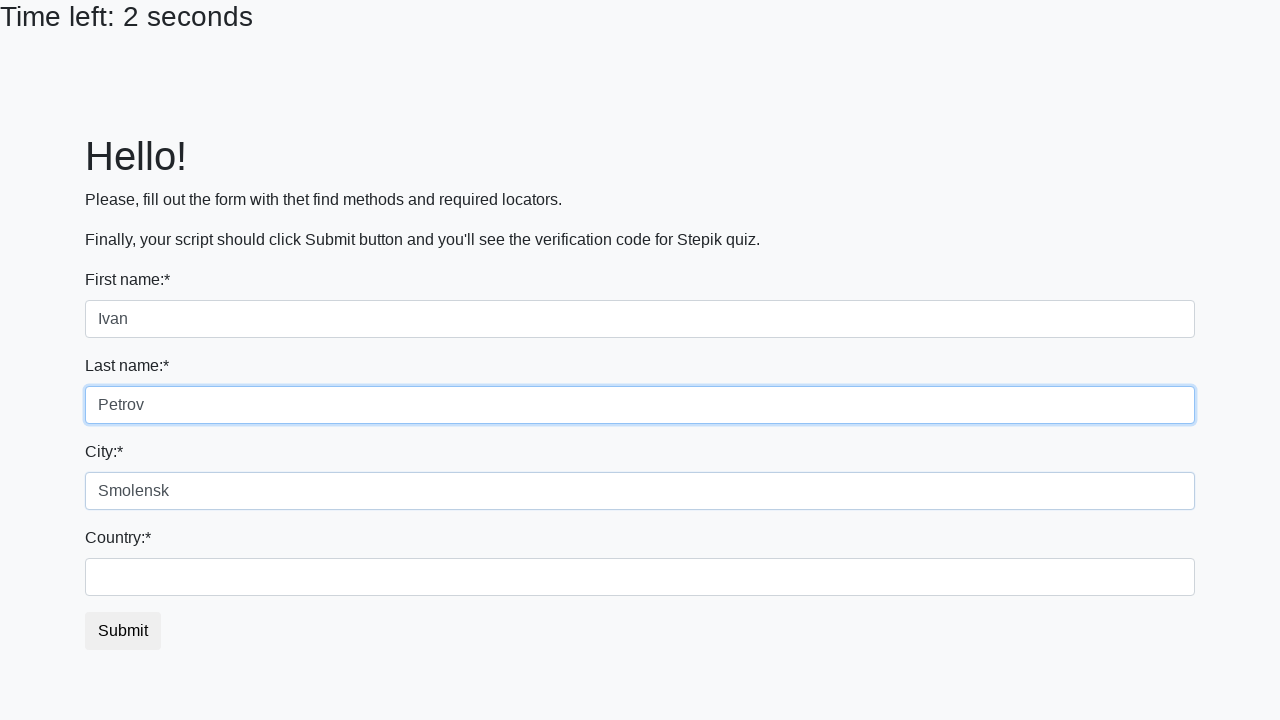

Filled country field with 'Russia' on #country
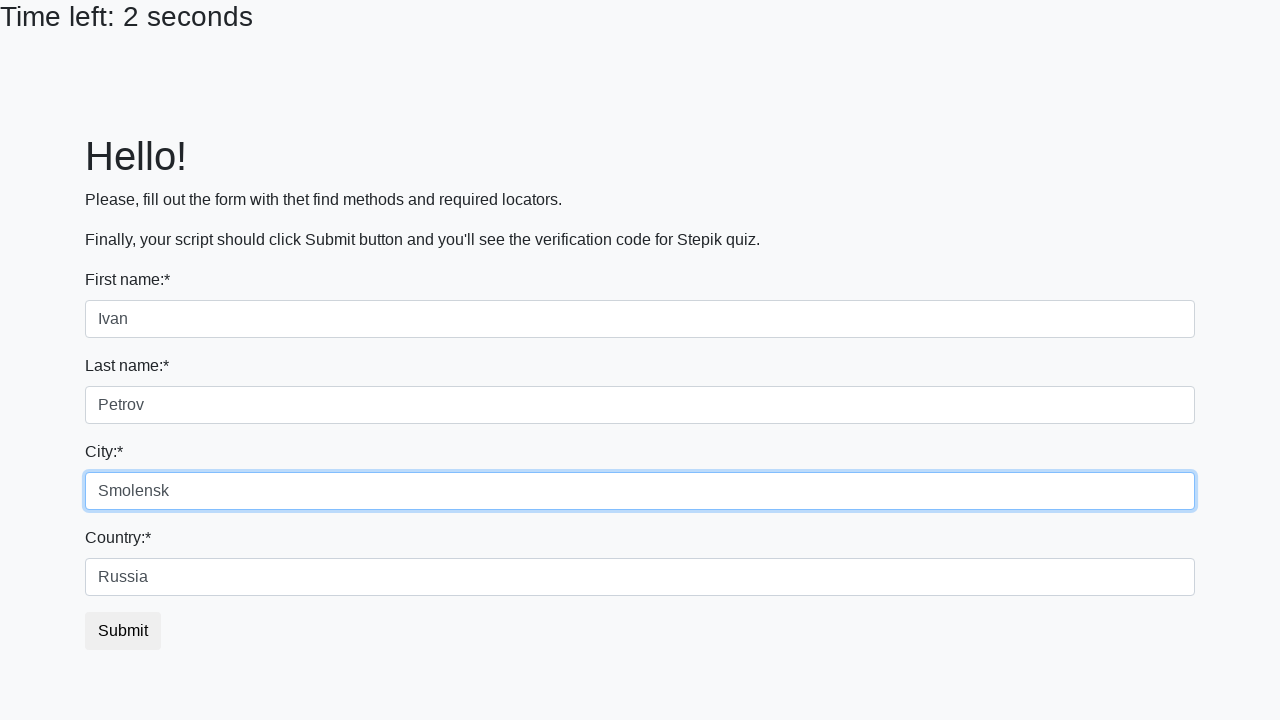

Clicked submit button to complete form submission at (123, 631) on button.btn
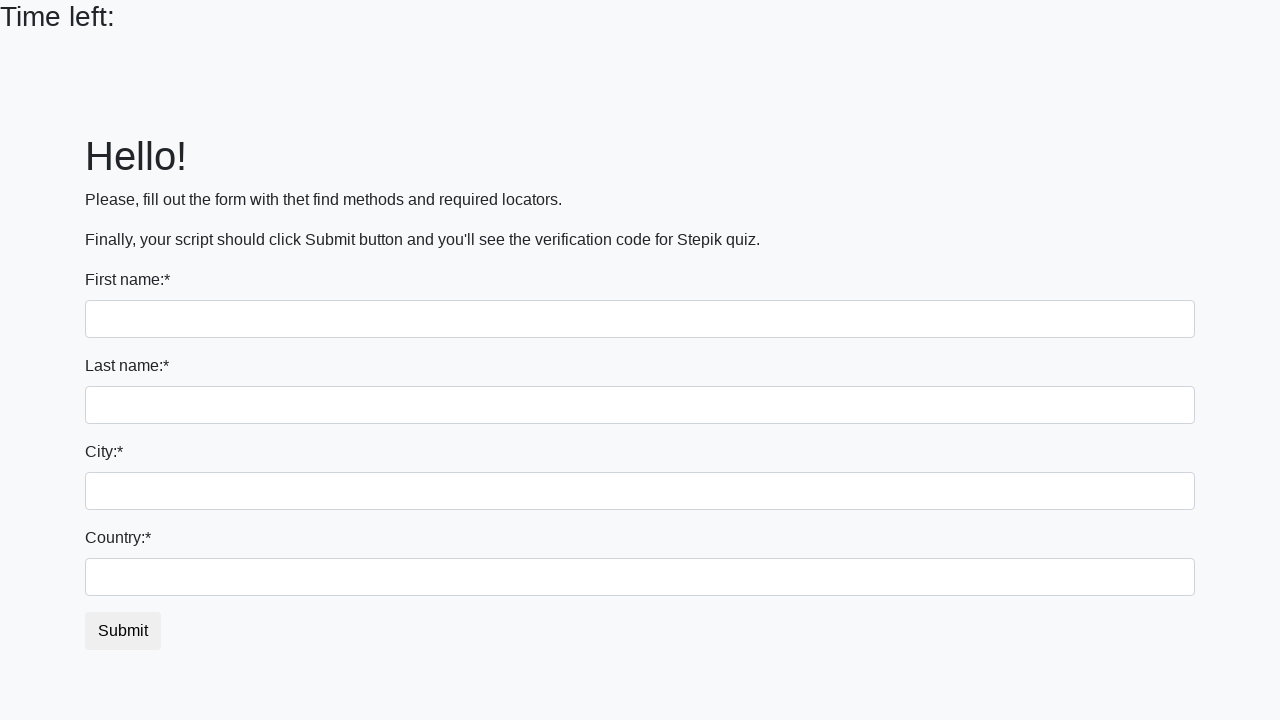

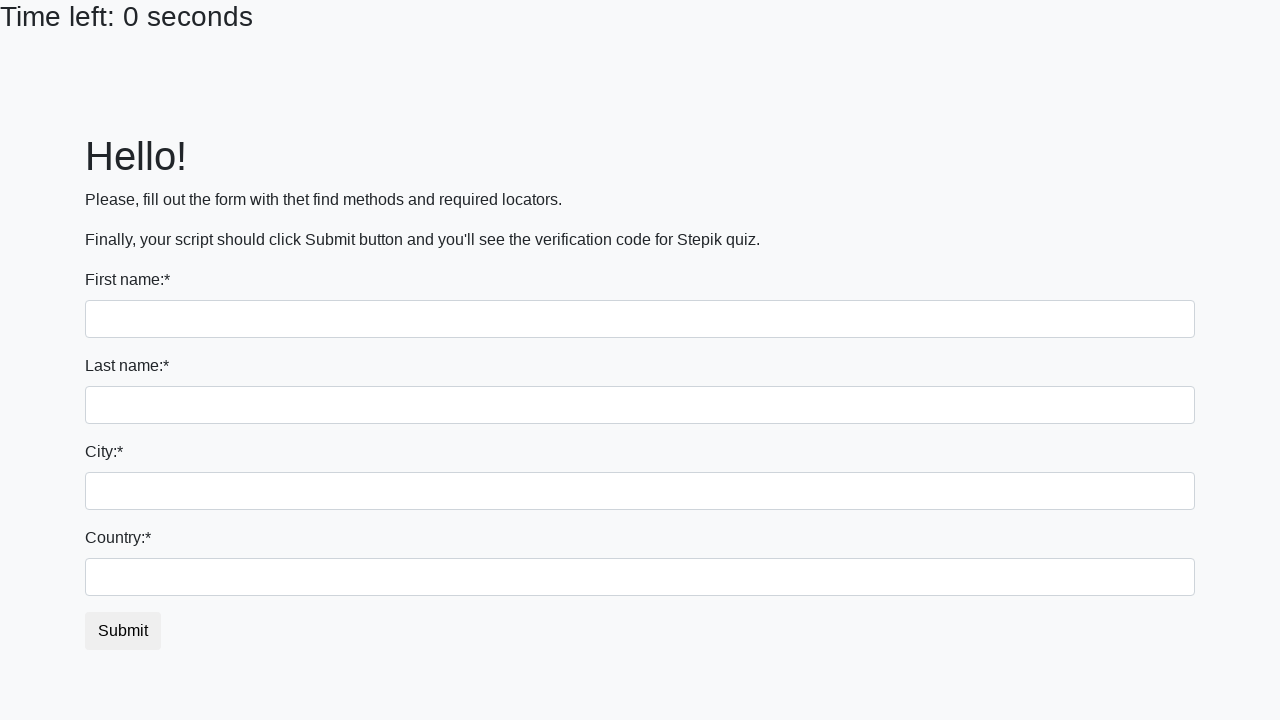